Tests ID locator by clicking on a link identified by its ID

Starting URL: http://omayo.blogspot.com

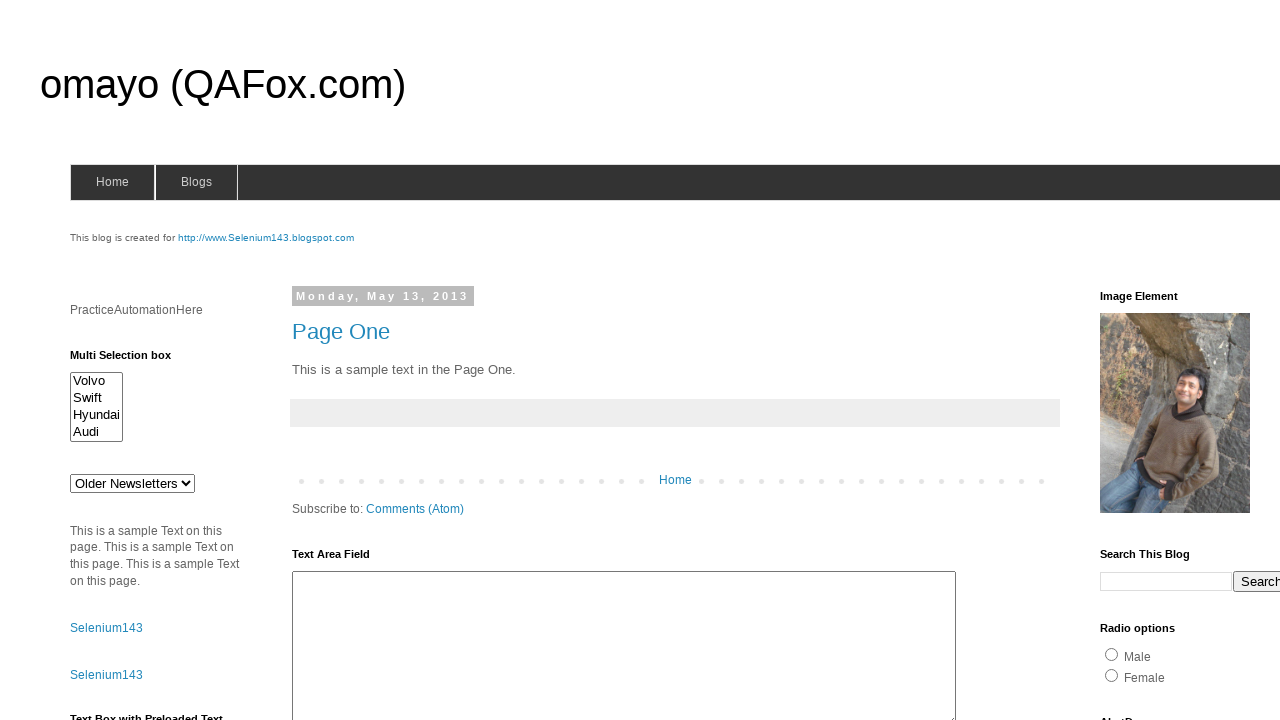

Navigated to http://omayo.blogspot.com
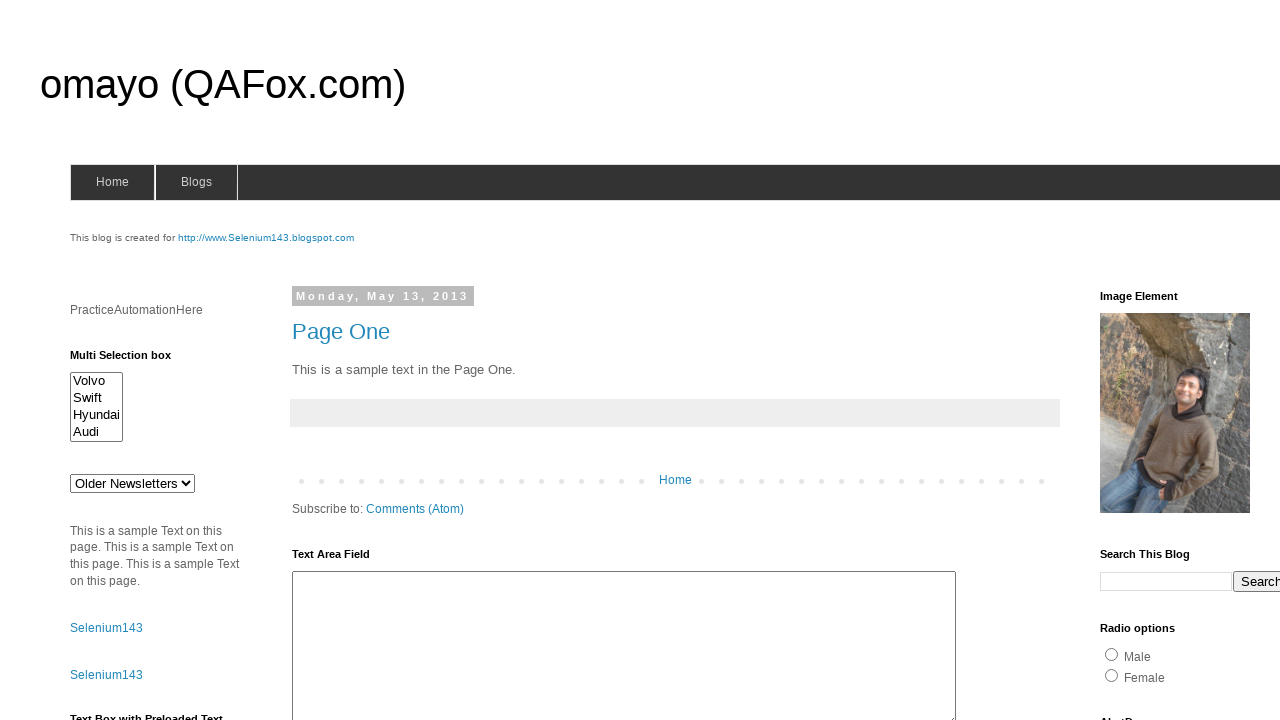

Clicked on link identified by ID 'selenium143' at (266, 238) on #selenium143
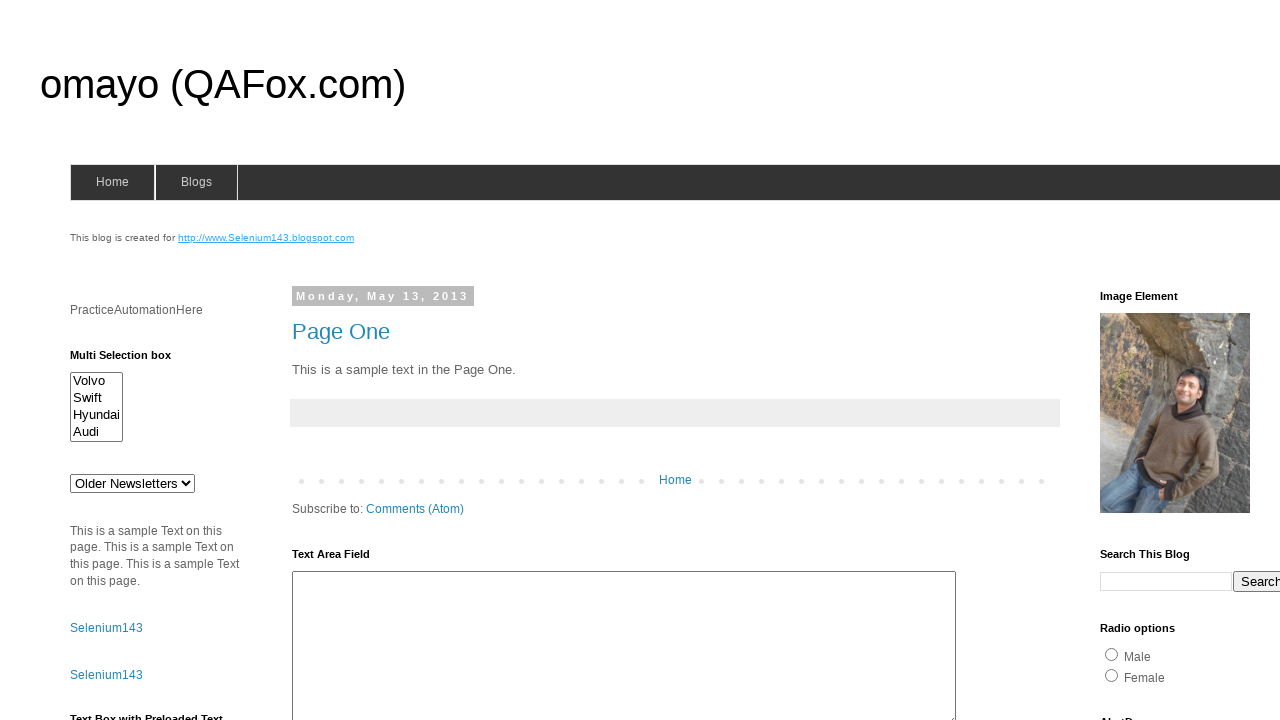

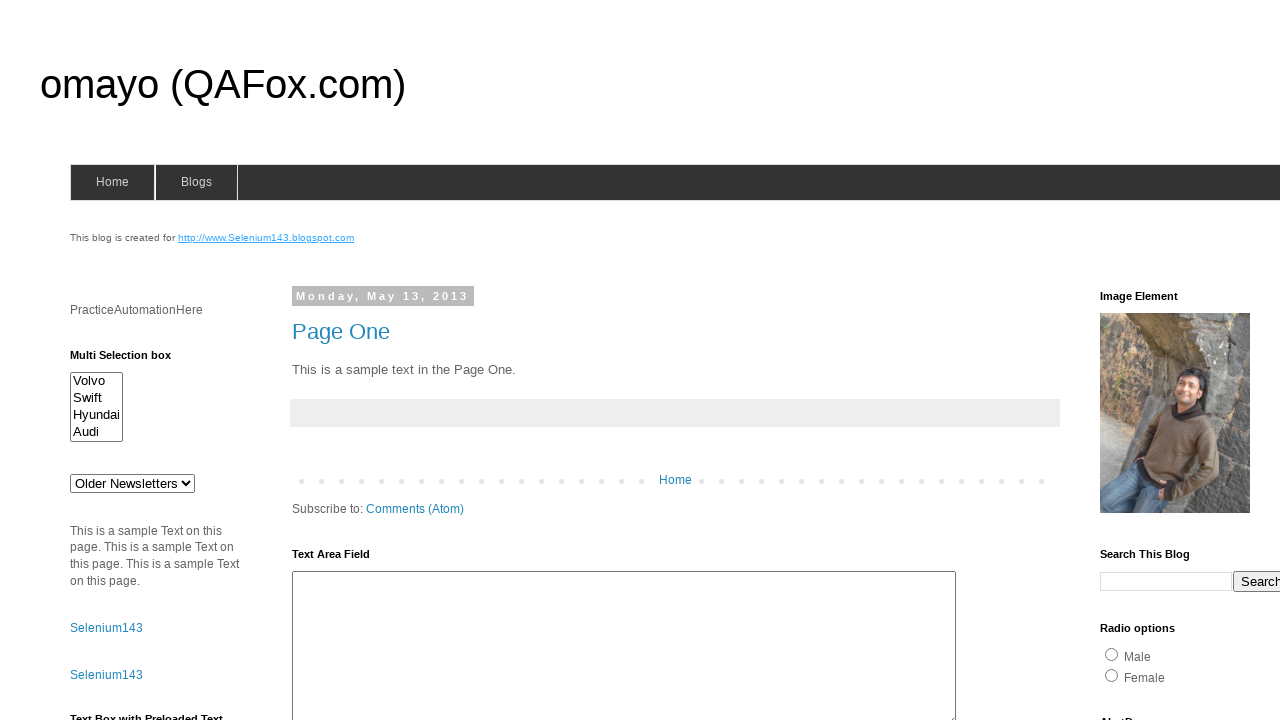